Tests radio button and checkbox interactions on a practice form by selecting a gender radio button and a profession checkbox

Starting URL: https://demoqa.com/automation-practice-form/

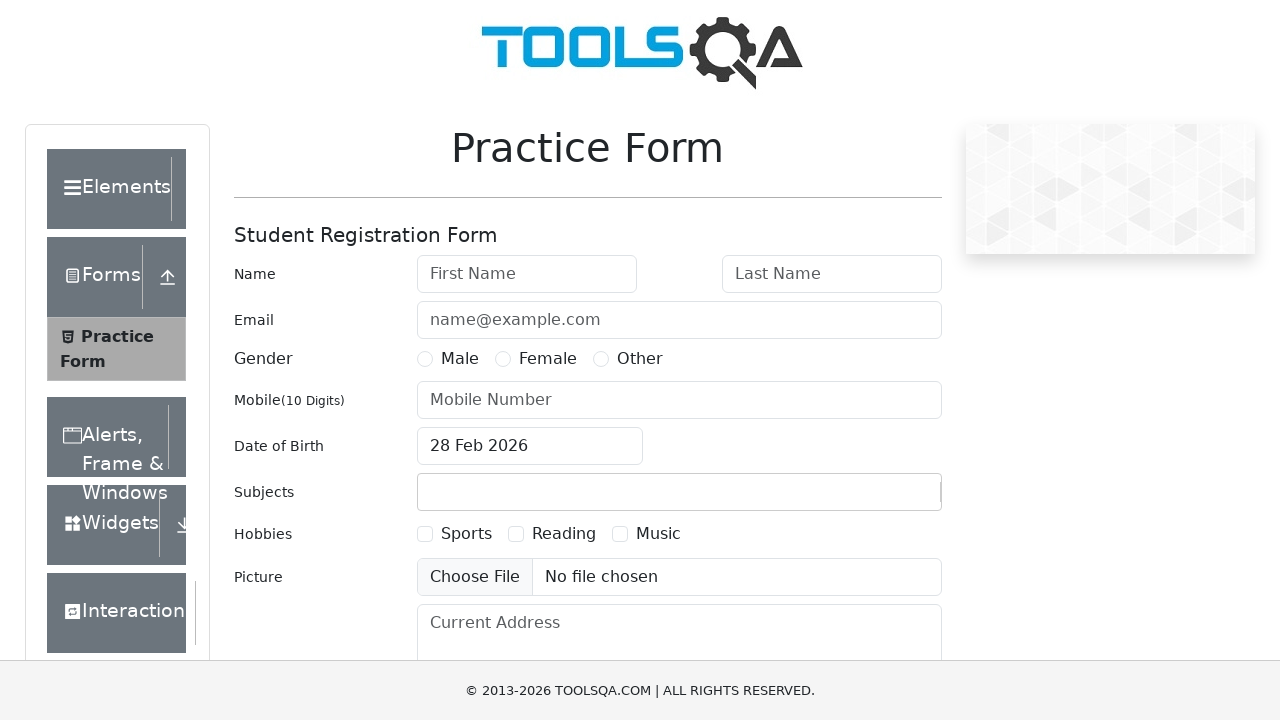

Clicked male radio button to select gender at (425, 359) on input#gender-radio-1
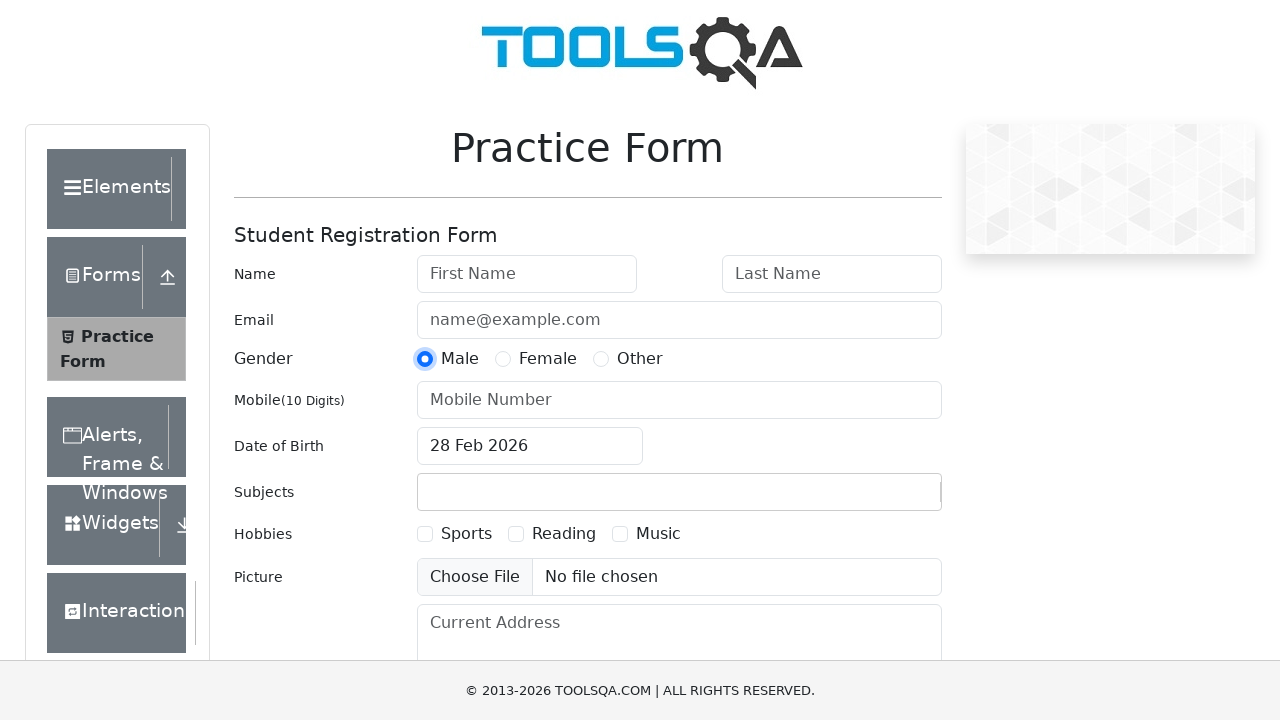

Clicked hobby checkbox to select a profession/interest at (466, 534) on label[for='hobbies-checkbox-1']
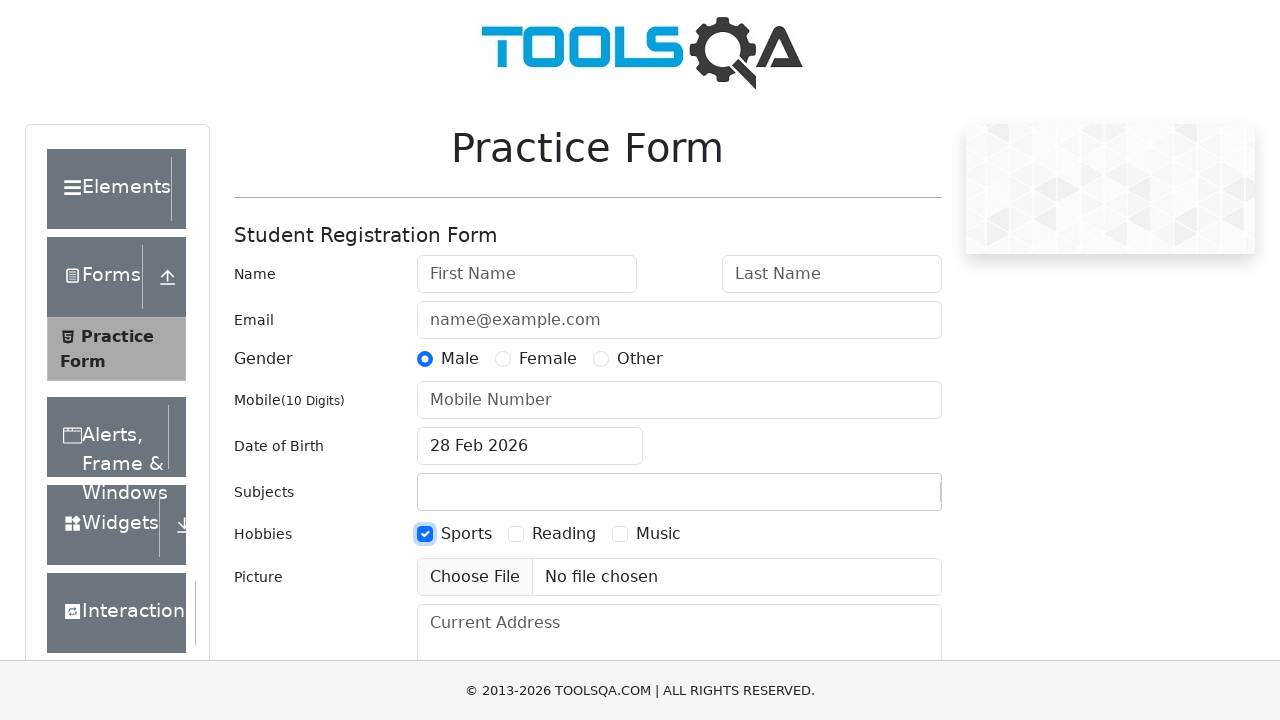

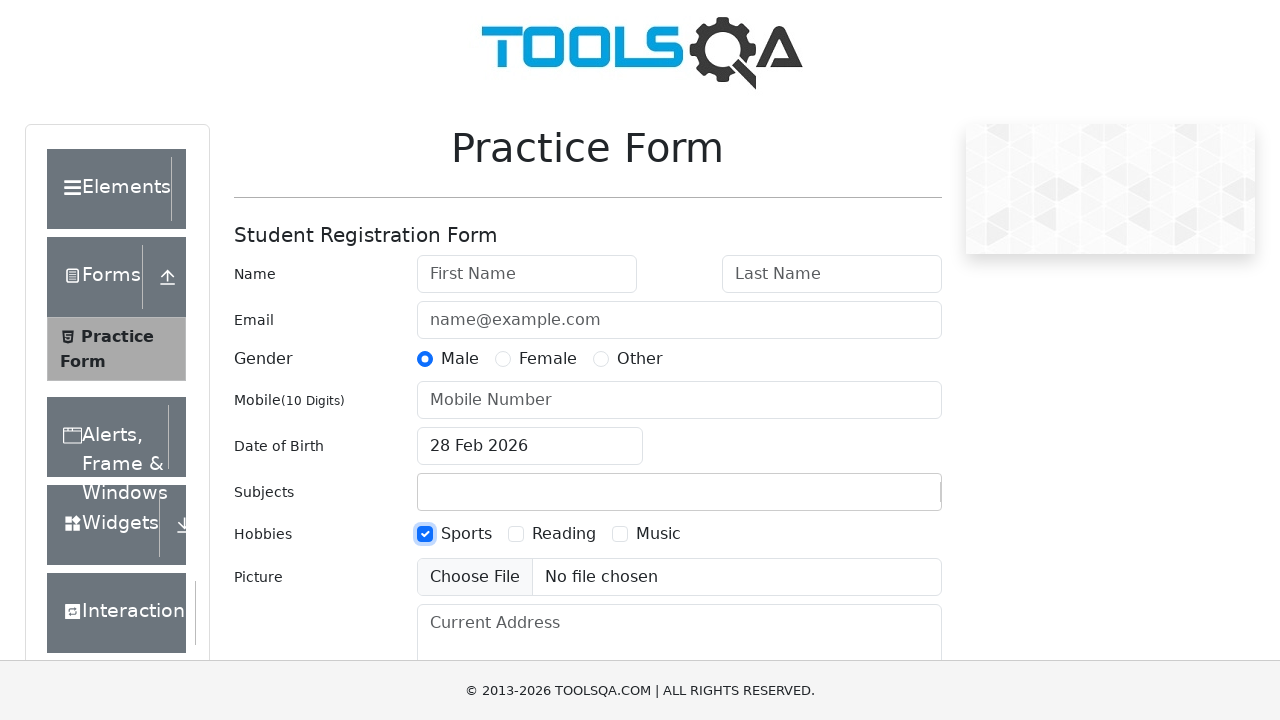